Tests form interactions on a practice automation page including clicking radio buttons/checkboxes, selecting dropdown options, and filling text input fields.

Starting URL: https://theautomationzone.blogspot.com/2020/07/

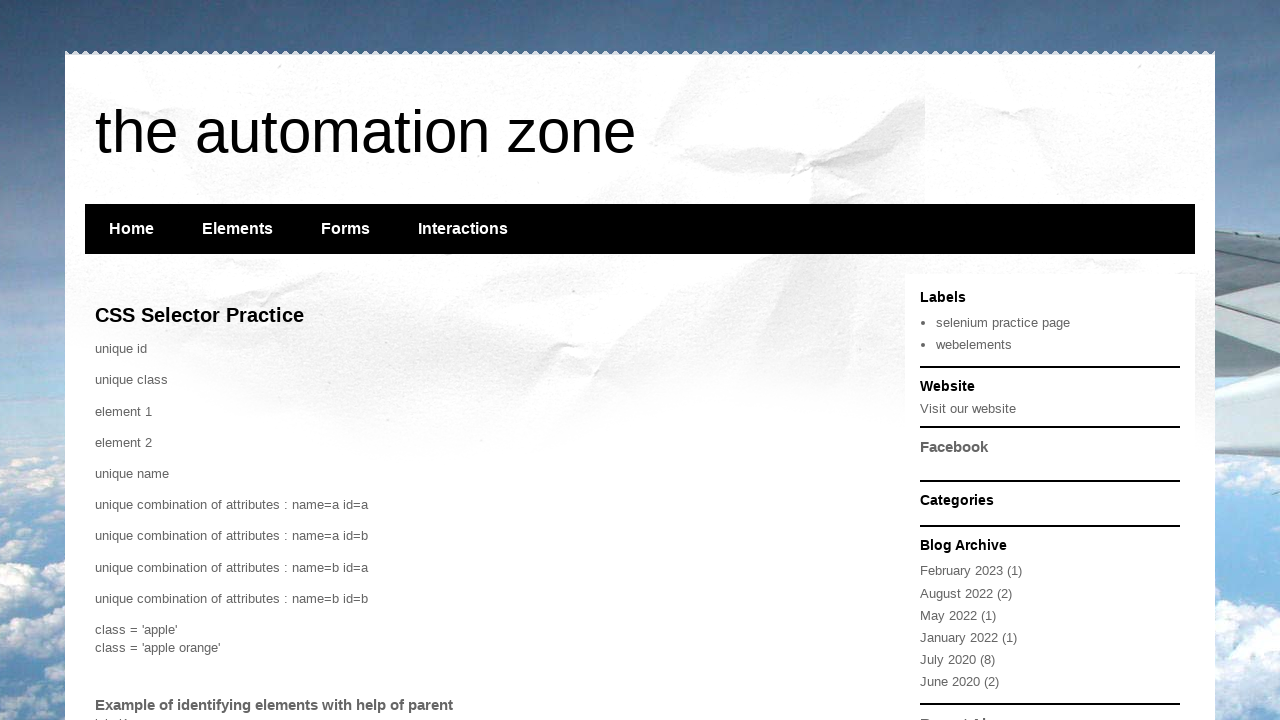

Clicked a color radio button at (106, 360) on [name='color'] >> nth=0
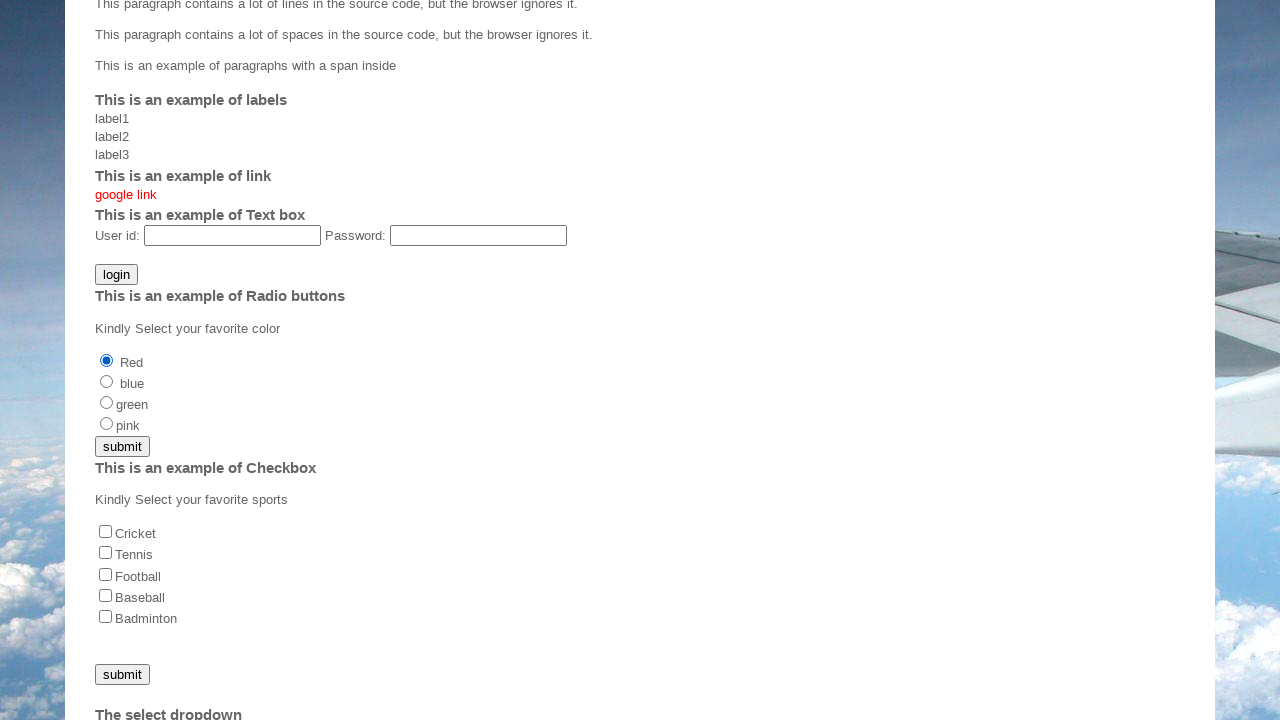

Waited 500ms after clicking color radio button
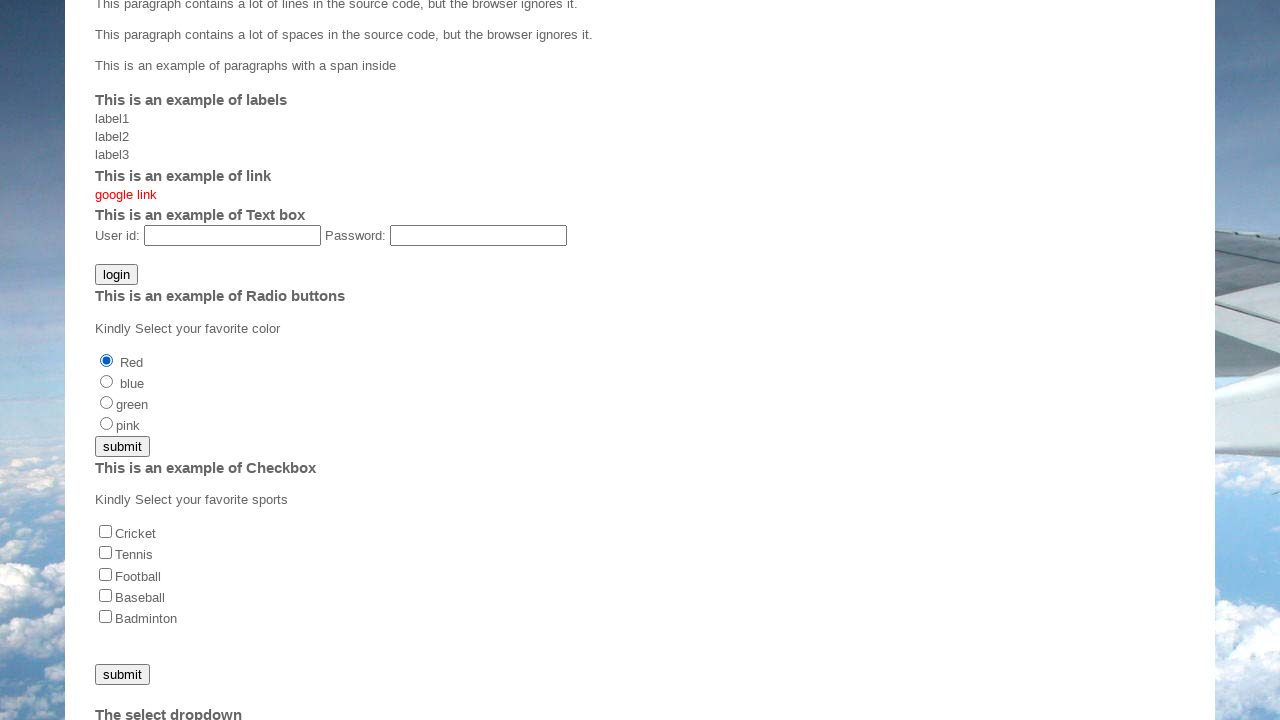

Clicked a color radio button at (106, 382) on [name='color'] >> nth=1
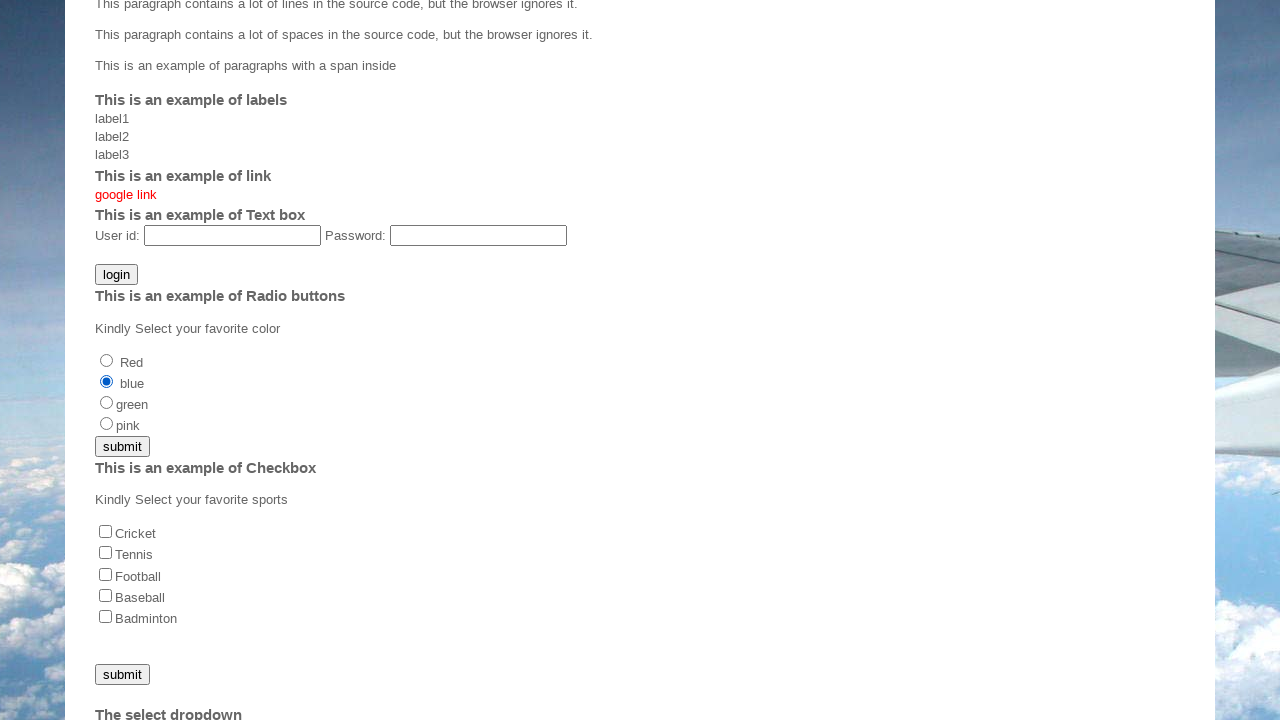

Waited 500ms after clicking color radio button
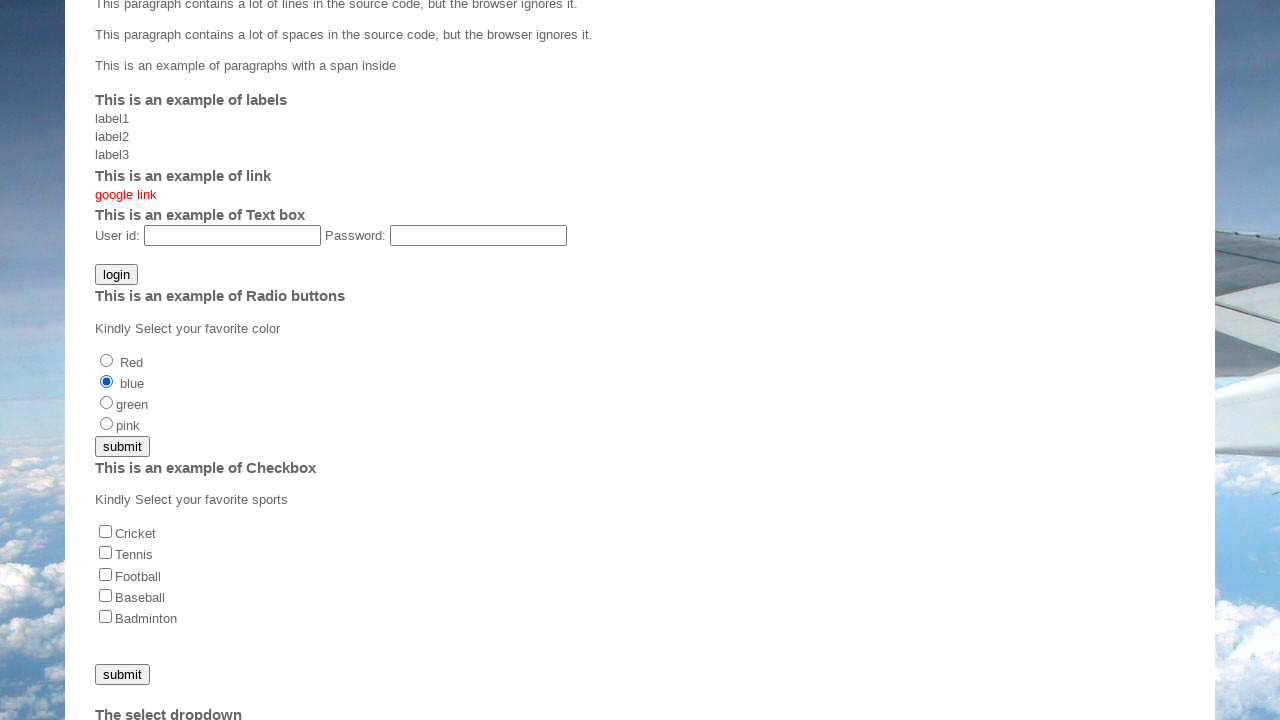

Clicked a color radio button at (106, 403) on [name='color'] >> nth=2
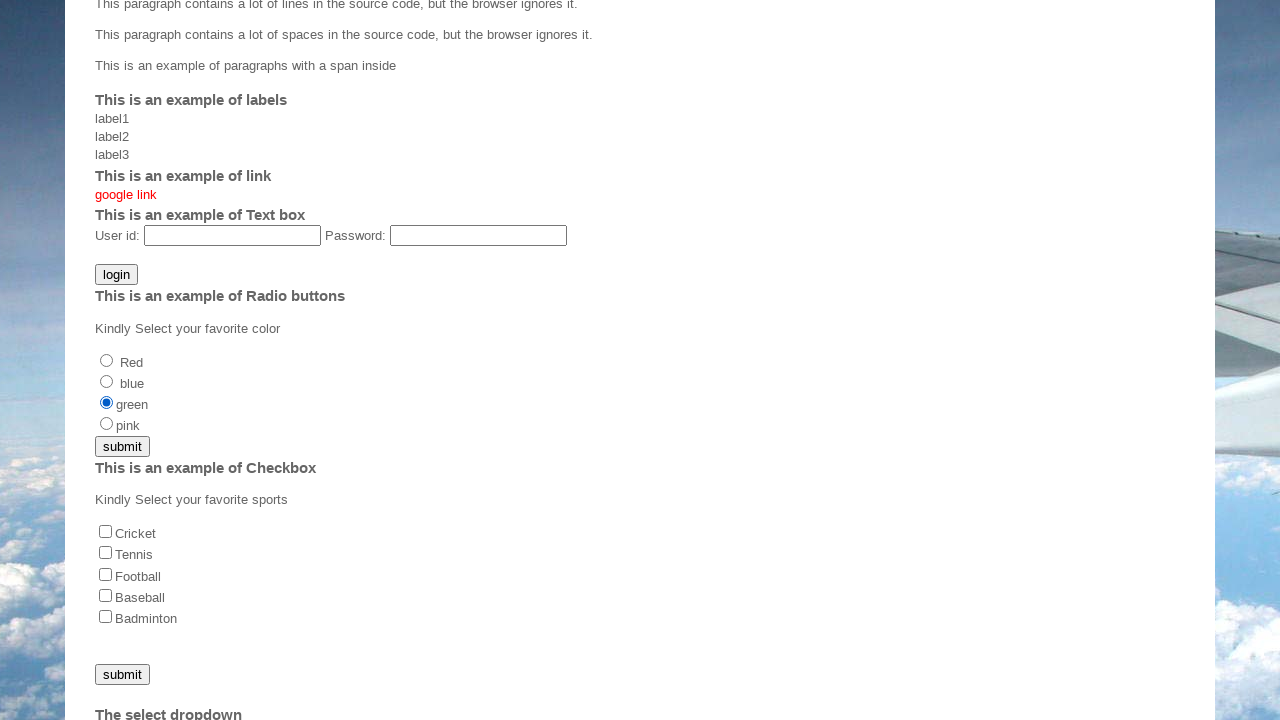

Waited 500ms after clicking color radio button
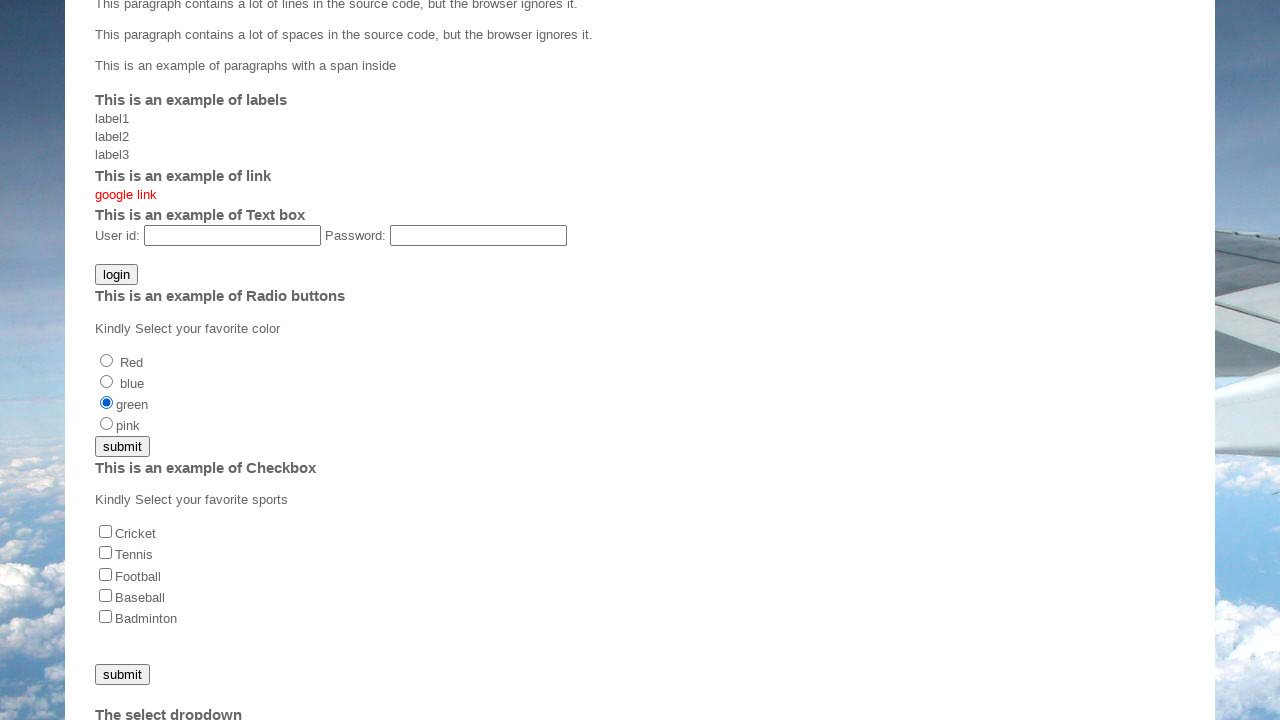

Clicked a color radio button at (106, 424) on [name='color'] >> nth=3
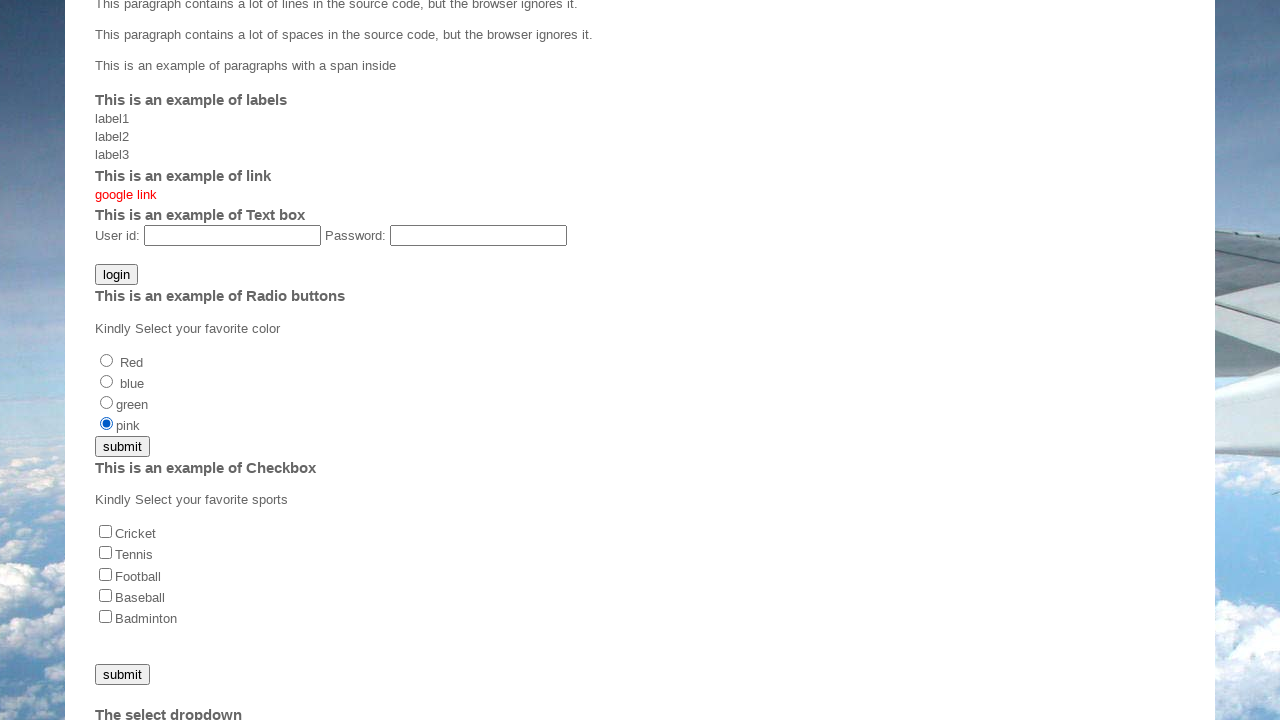

Waited 500ms after clicking color radio button
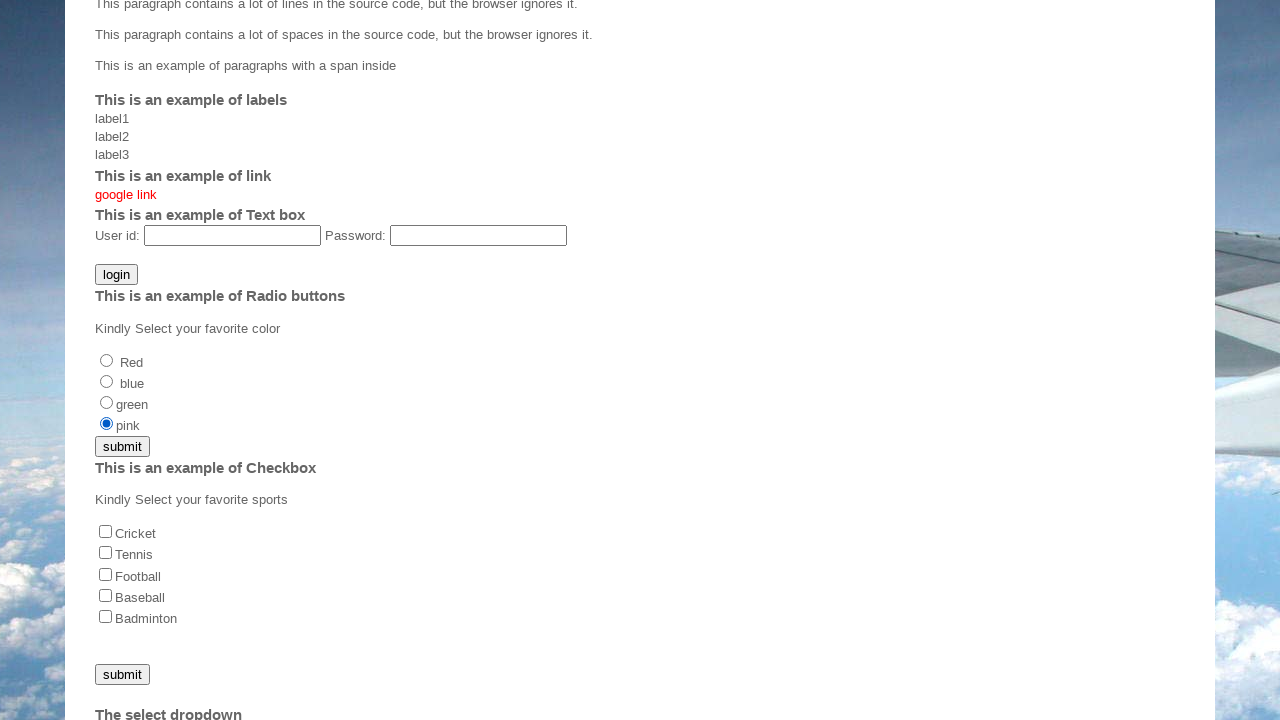

Clicked cricket checkbox at (106, 532) on #cricket
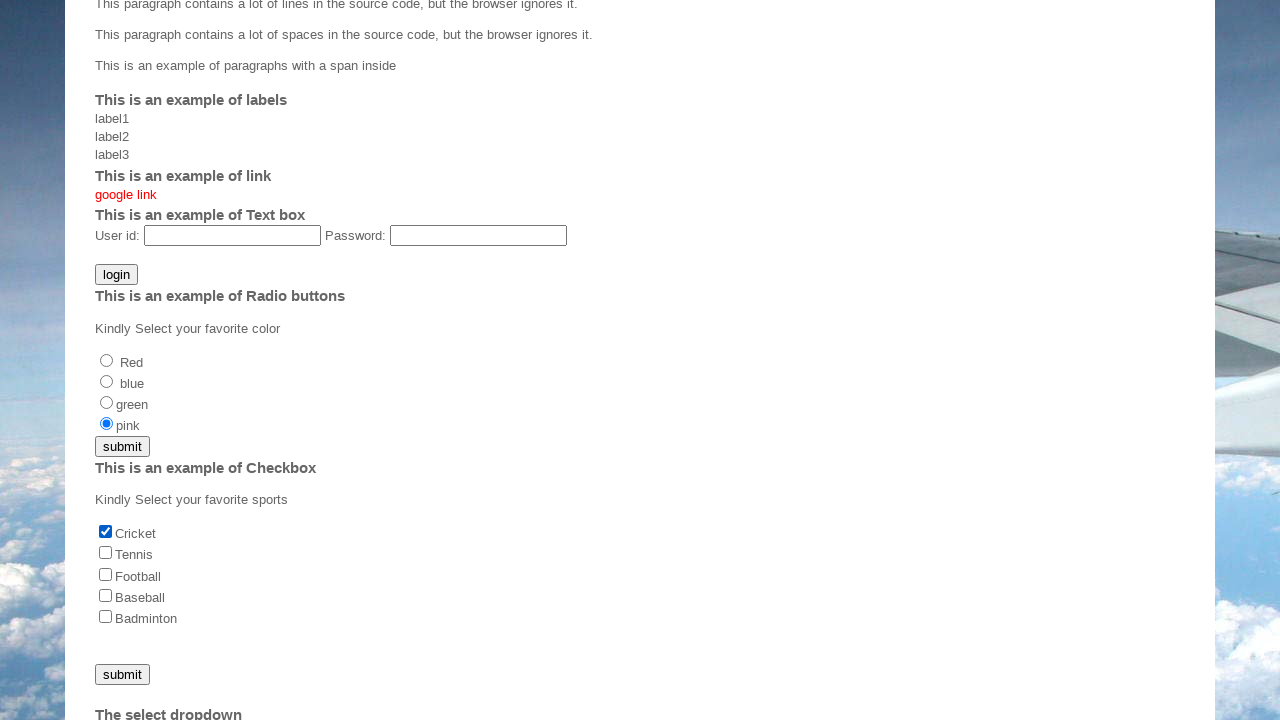

Clicked tennis checkbox at (106, 553) on #tennis
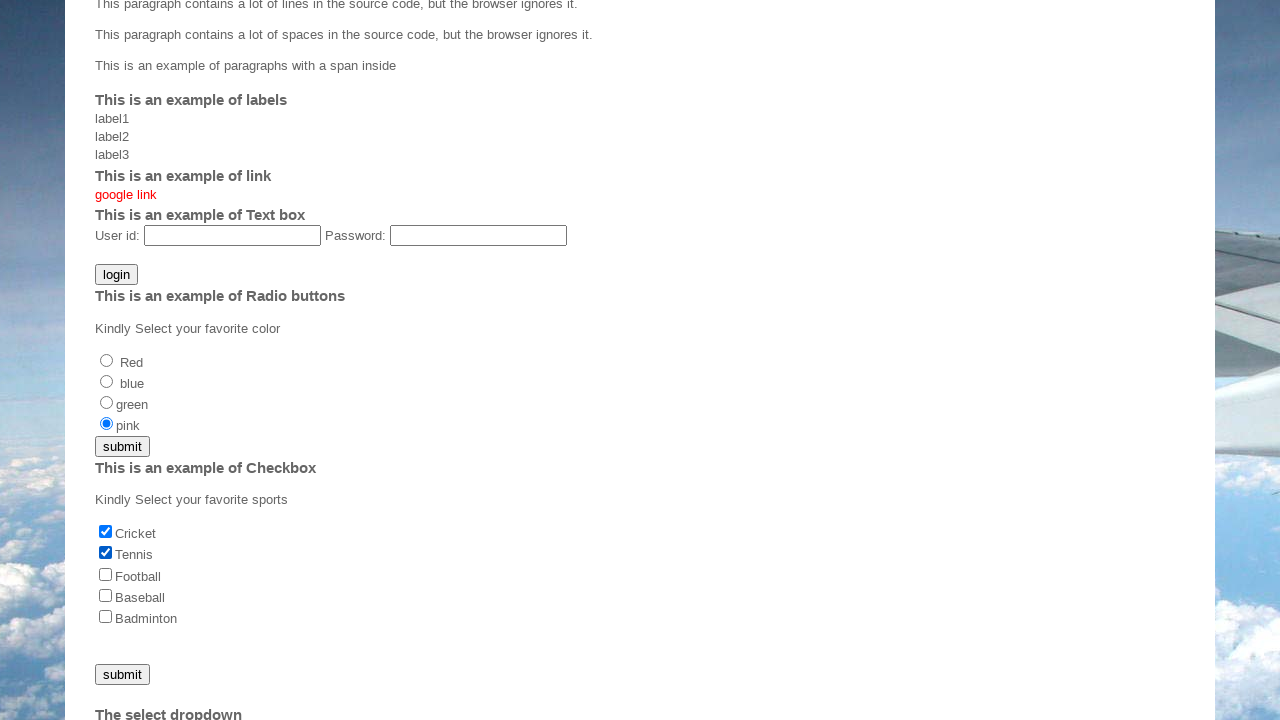

Clicked football checkbox at (106, 574) on #football
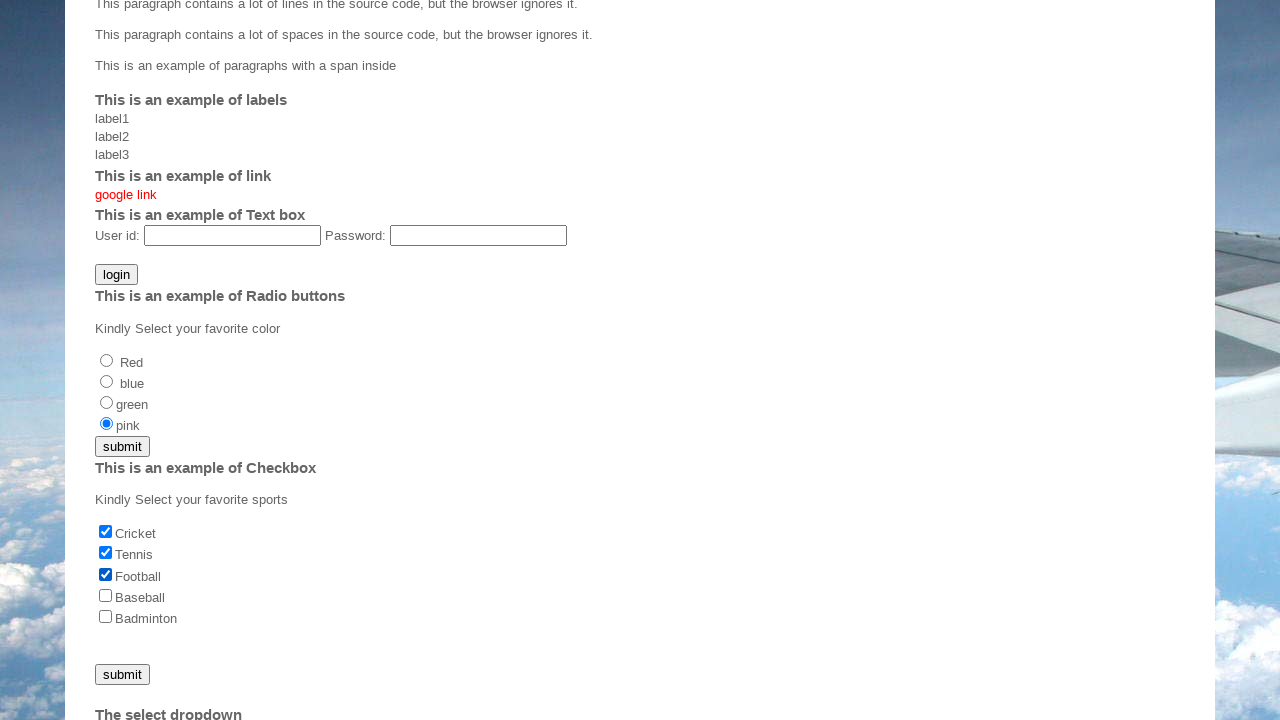

Selected 'apple' from dropdown on #mySelect
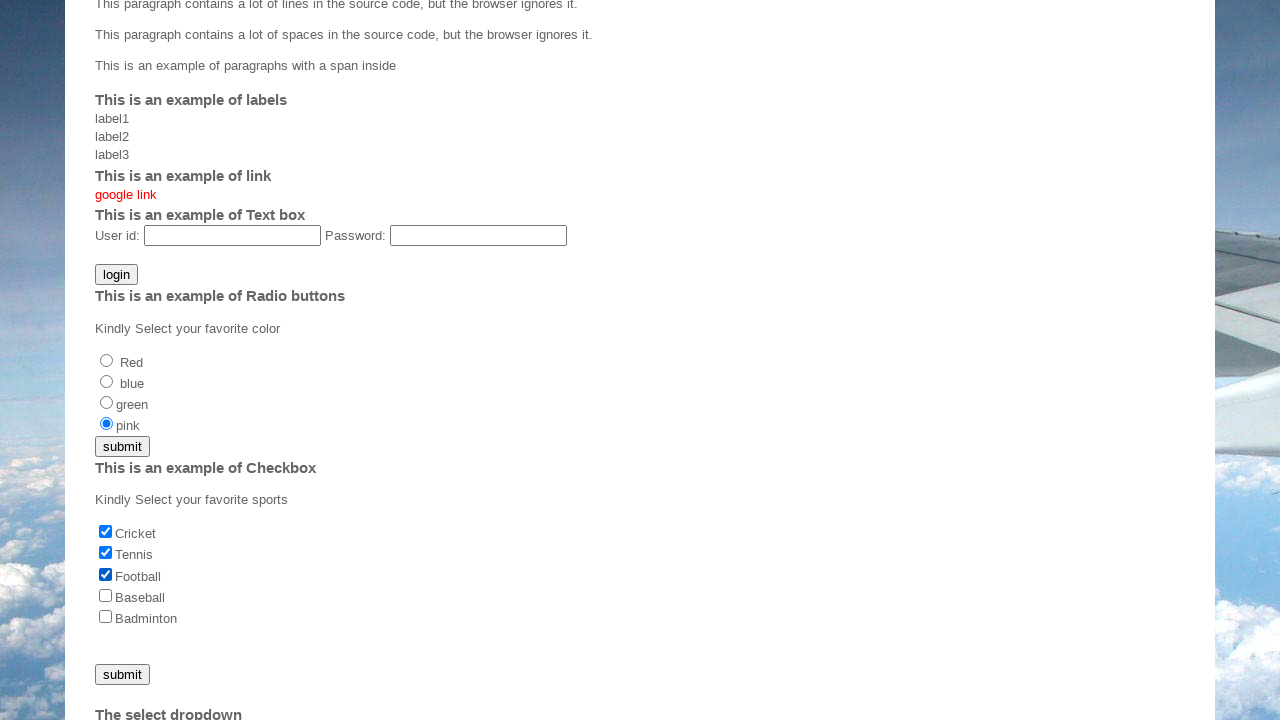

Waited 500ms after selecting apple from dropdown
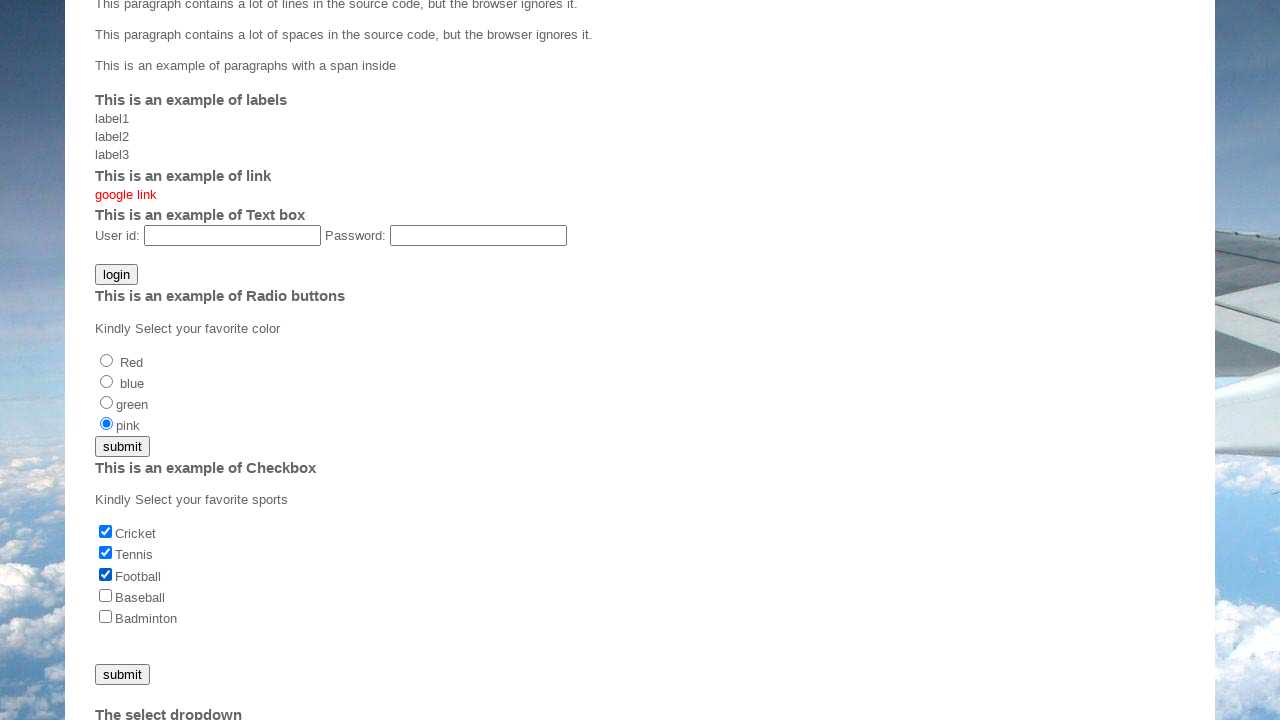

Selected option 'apple' from dropdown on #mySelect
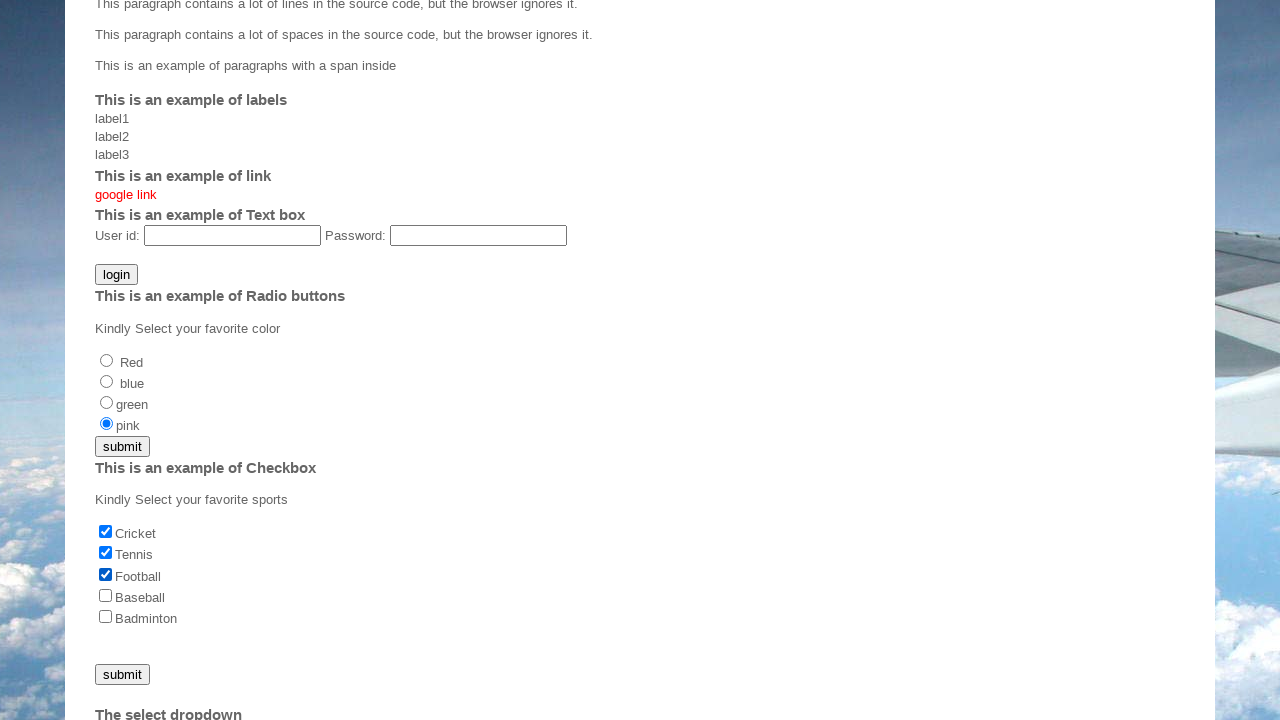

Waited 500ms after selecting dropdown option
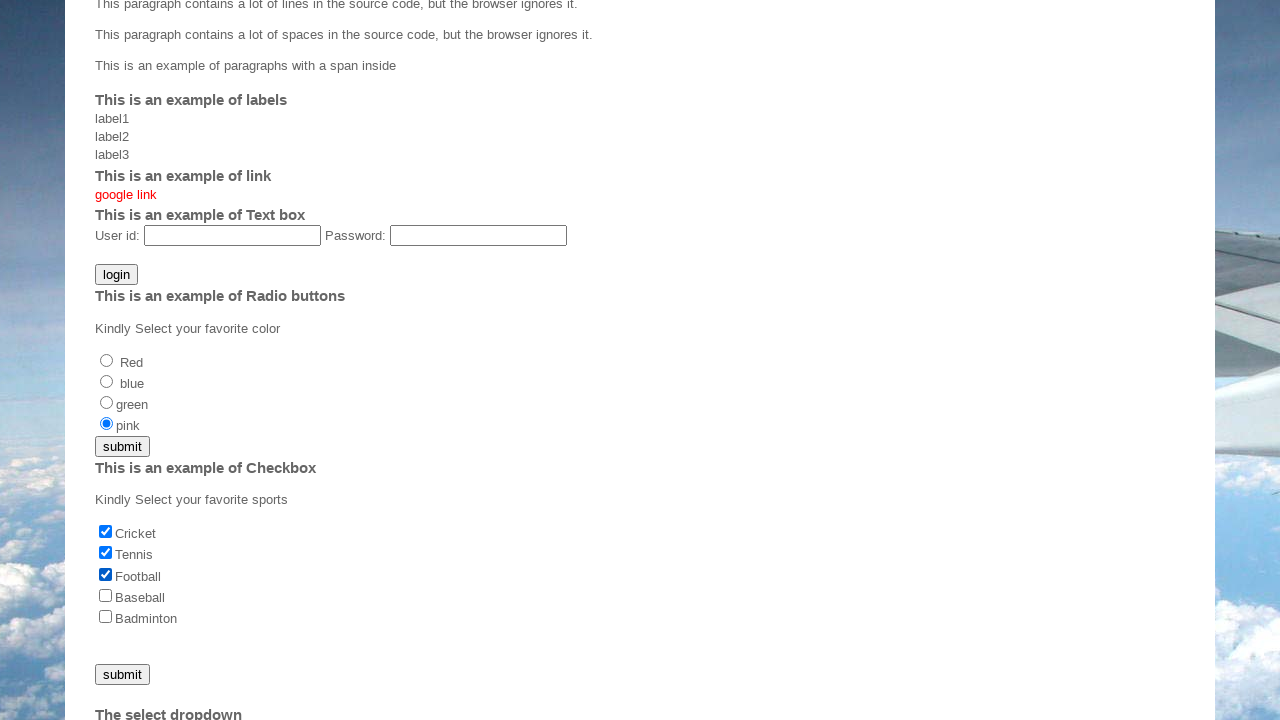

Selected option 'orange' from dropdown on #mySelect
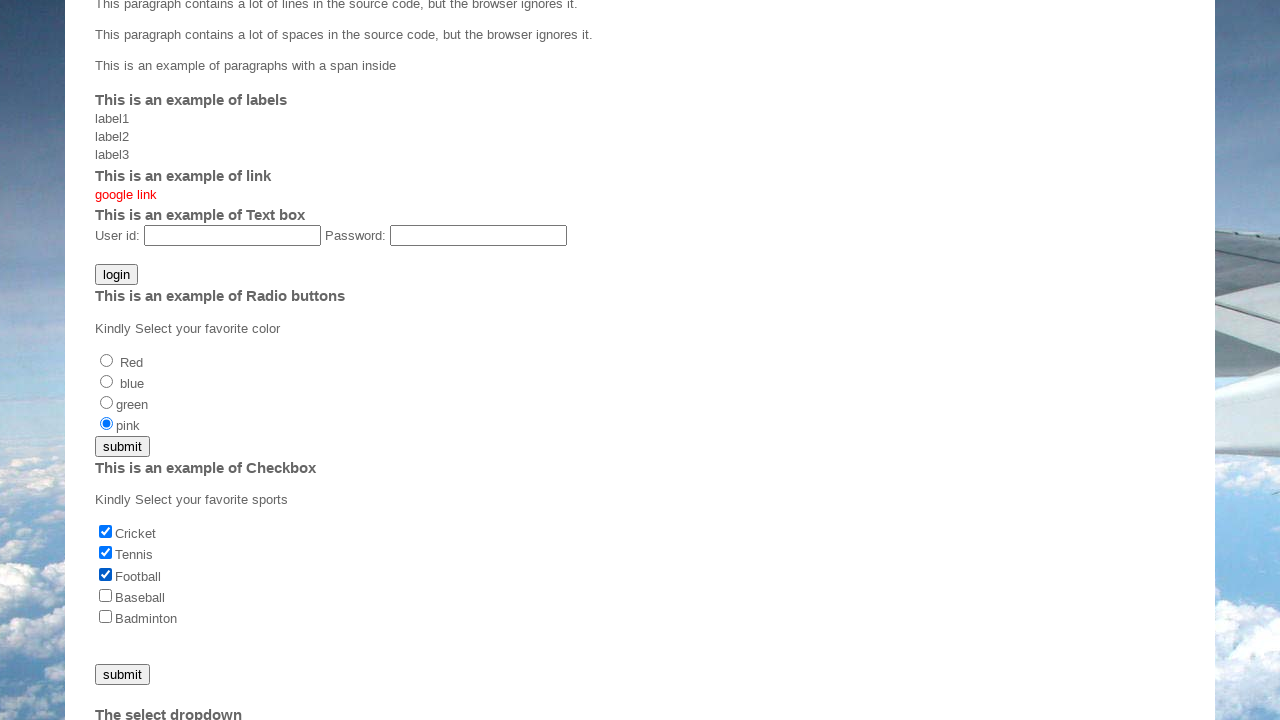

Waited 500ms after selecting dropdown option
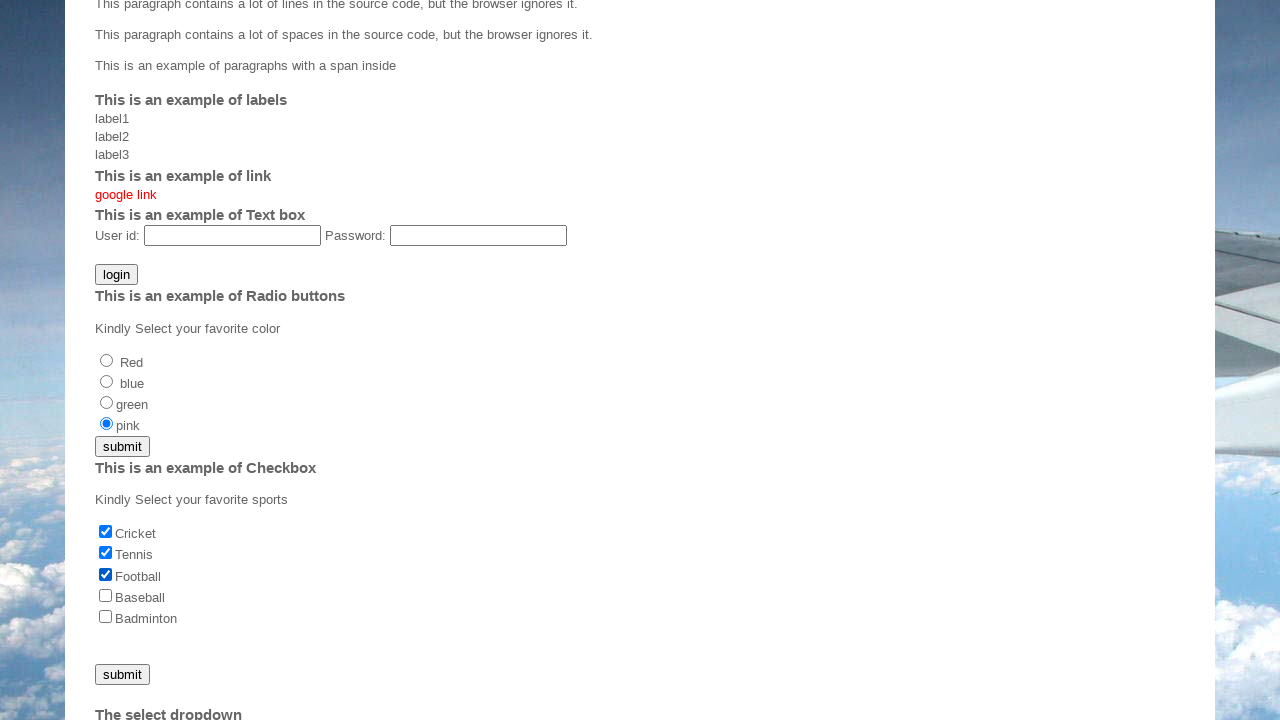

Selected option 'pineapple' from dropdown on #mySelect
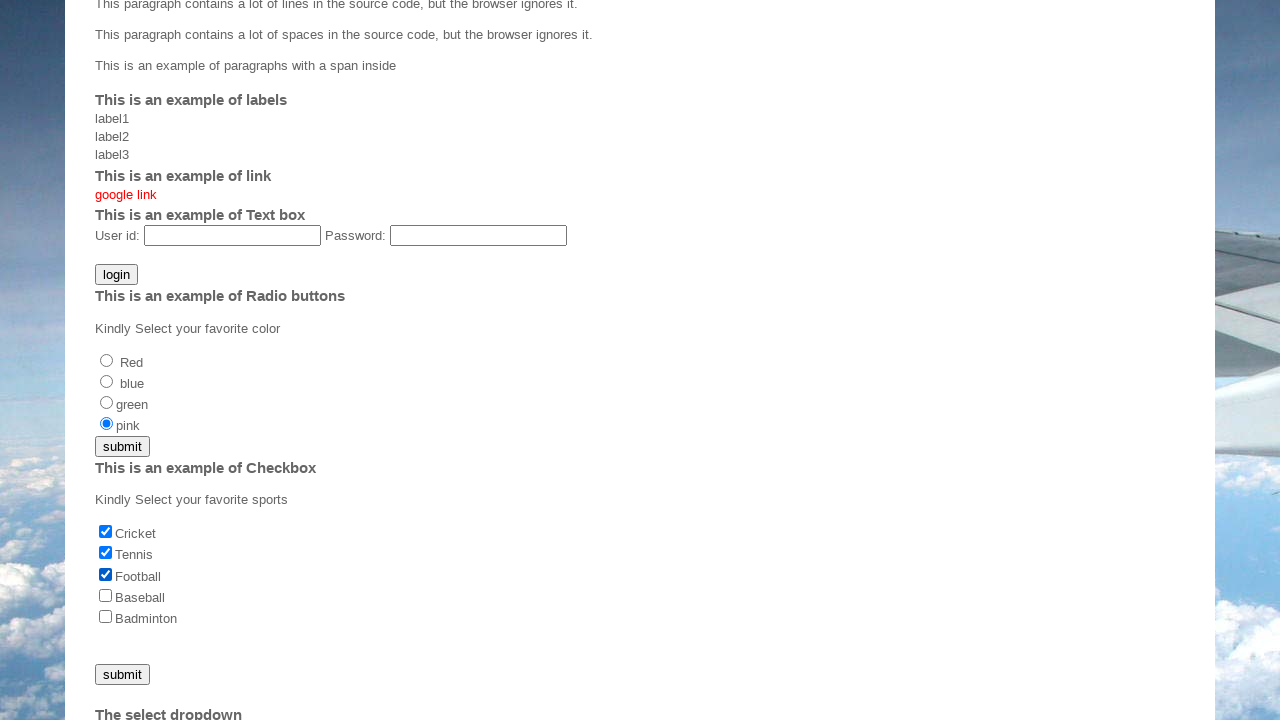

Waited 500ms after selecting dropdown option
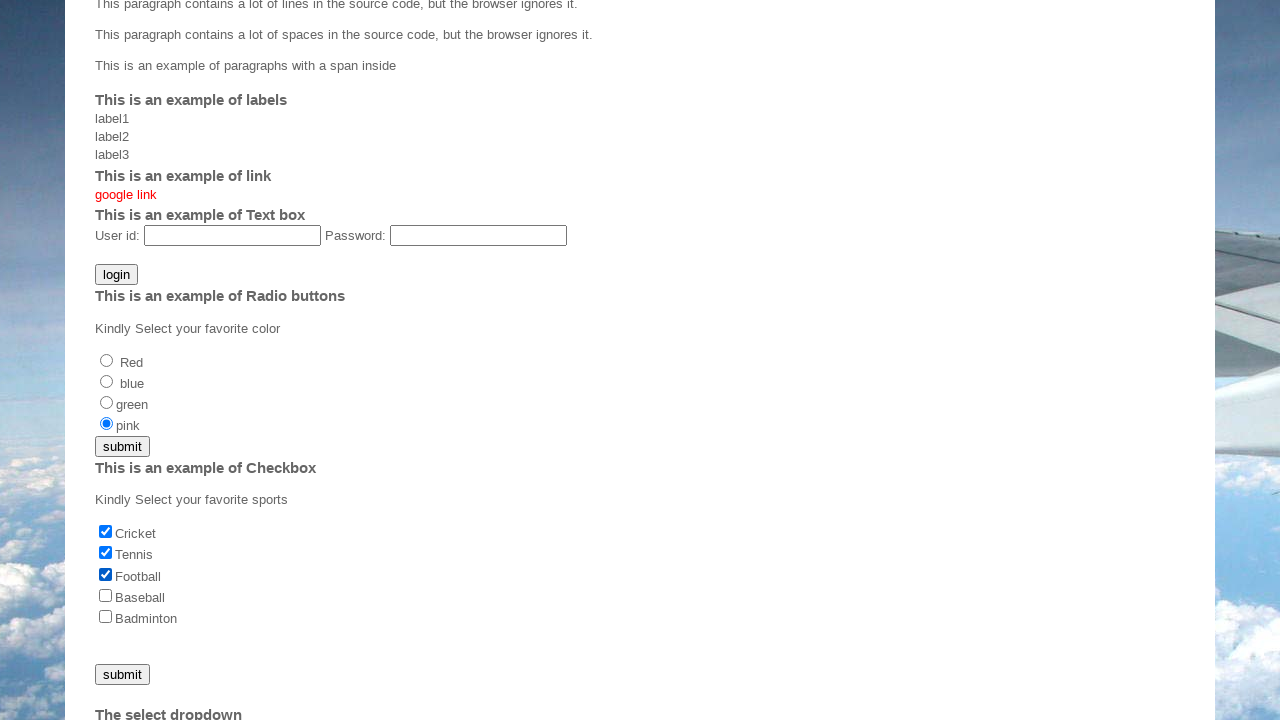

Selected option 'banana' from dropdown on #mySelect
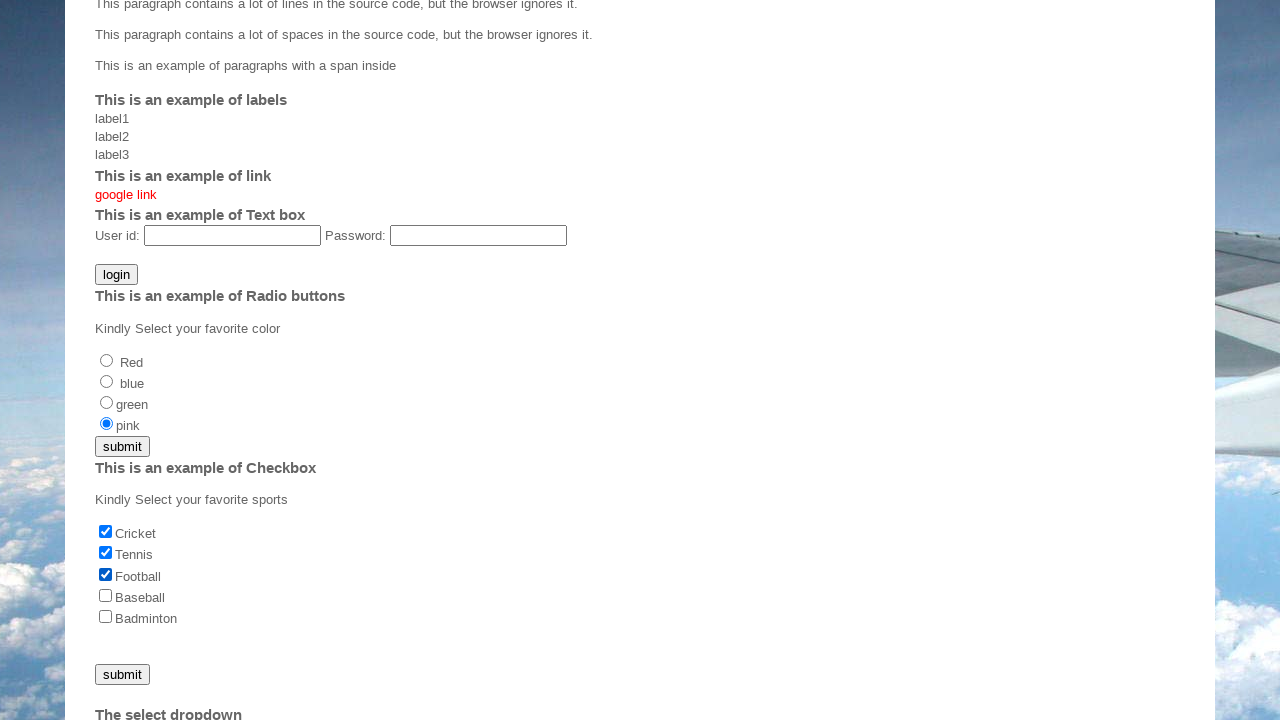

Waited 500ms after selecting dropdown option
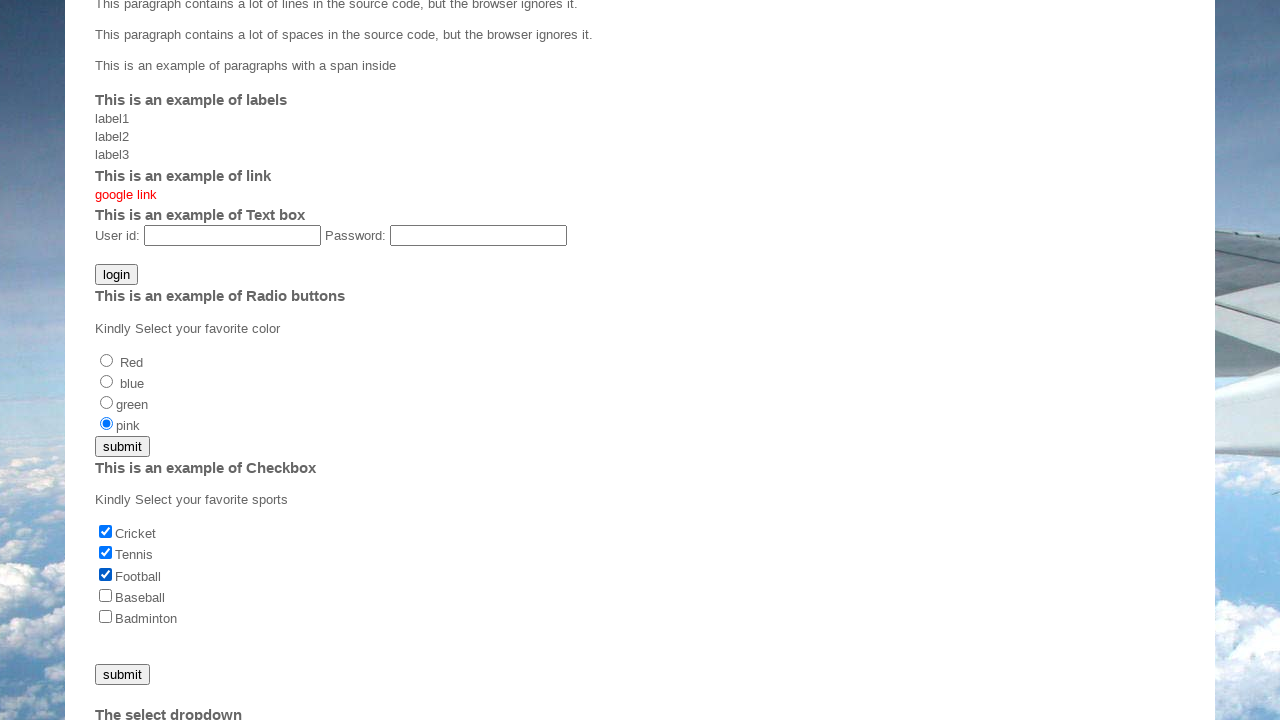

Selected option 'apple' from dropdown on #mySelect
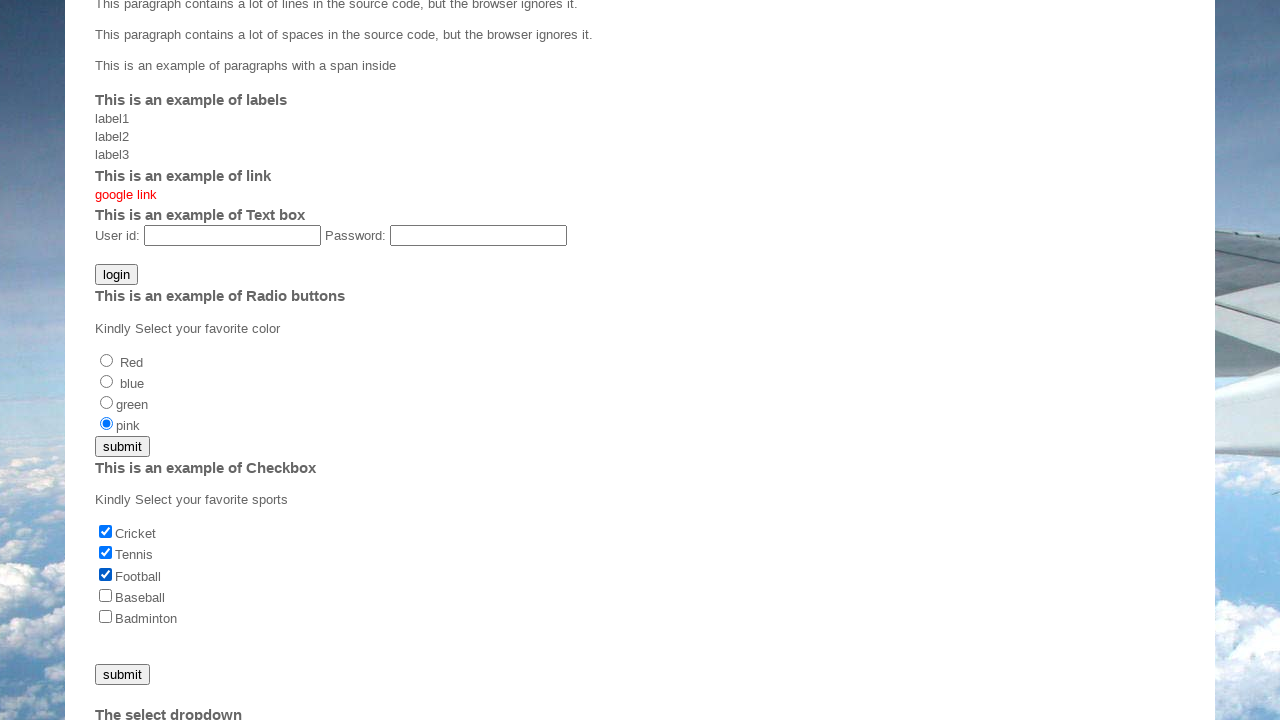

Waited 500ms after selecting dropdown option
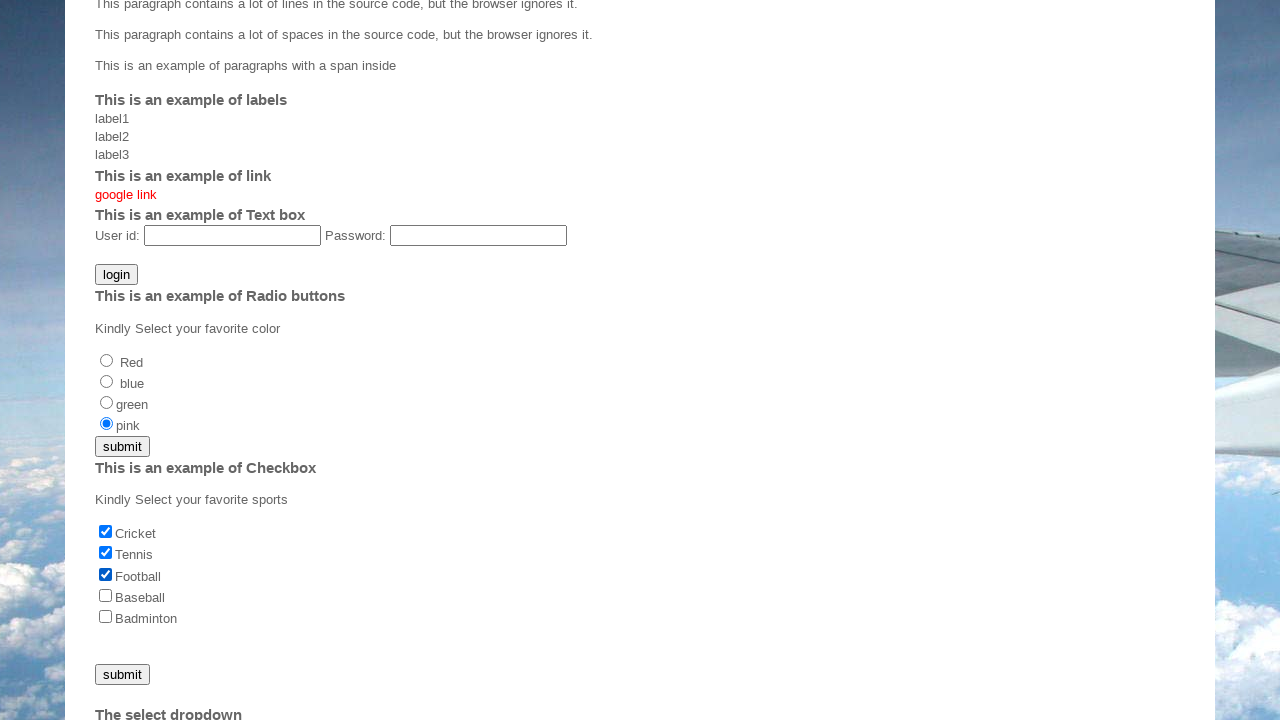

Selected option 'orange' from dropdown on #mySelect
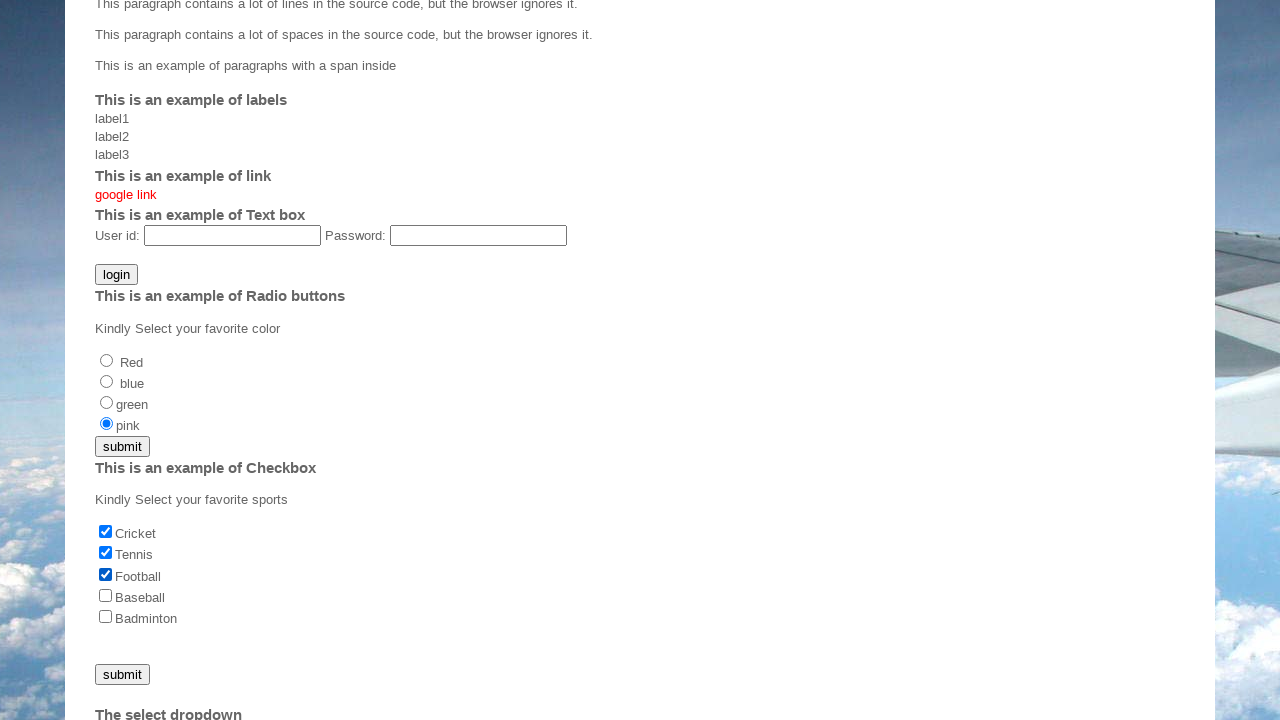

Waited 500ms after selecting dropdown option
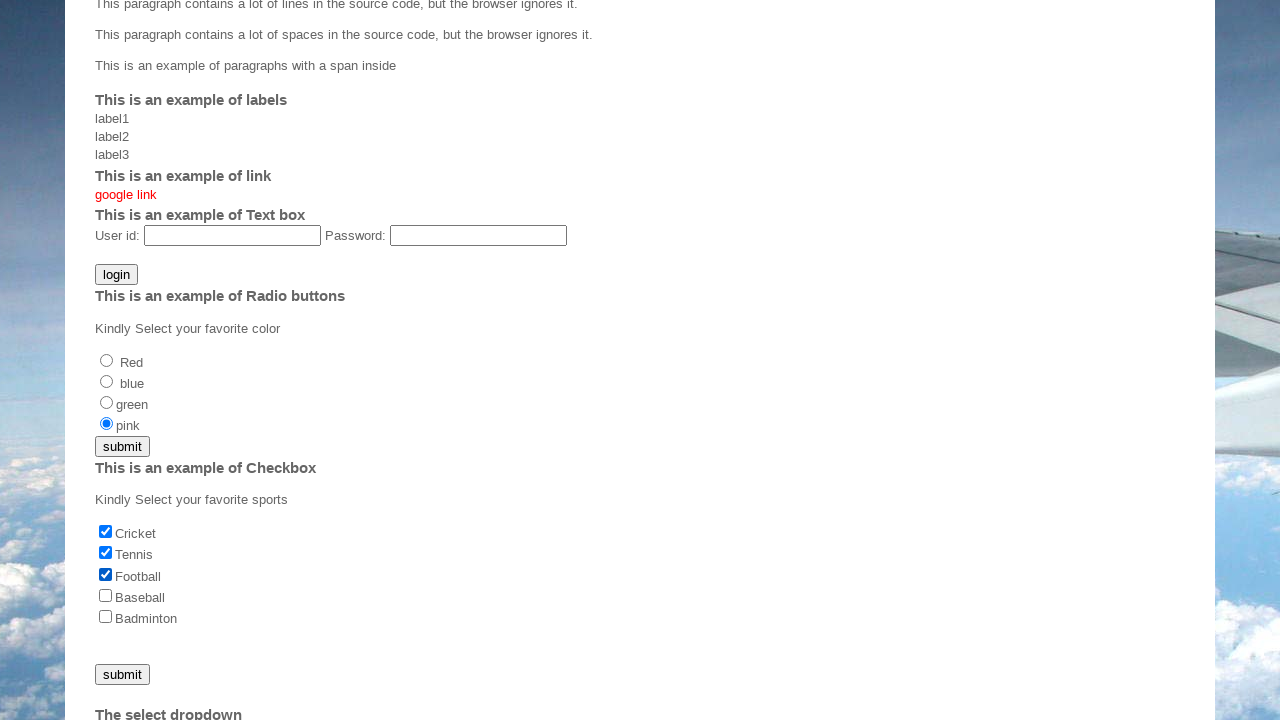

Selected option 'pineapple' from dropdown on #mySelect
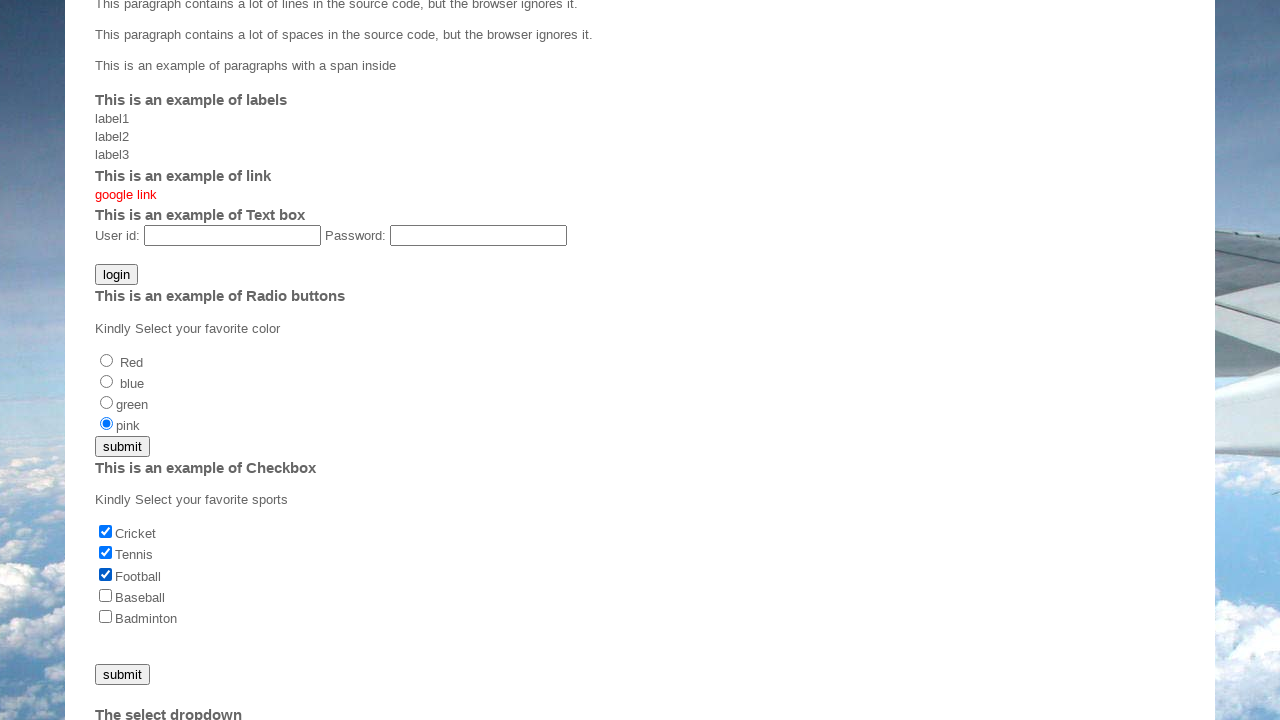

Waited 500ms after selecting dropdown option
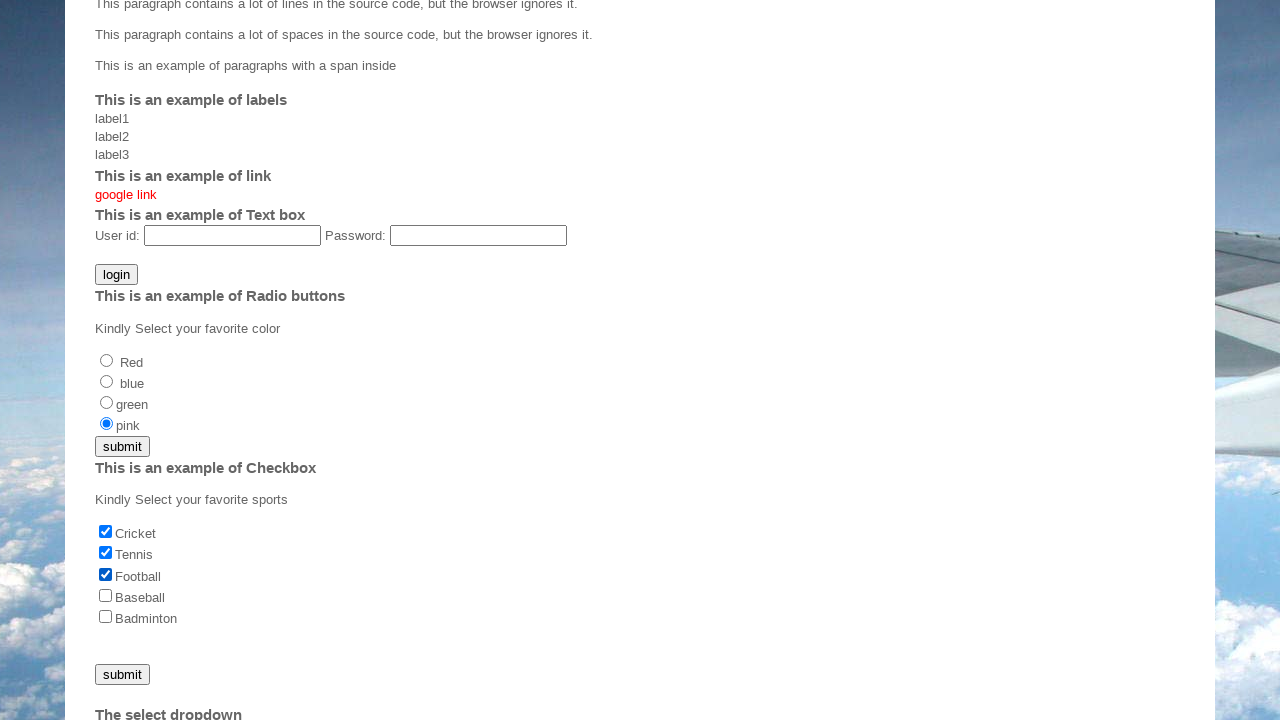

Selected option 'banana' from dropdown on #mySelect
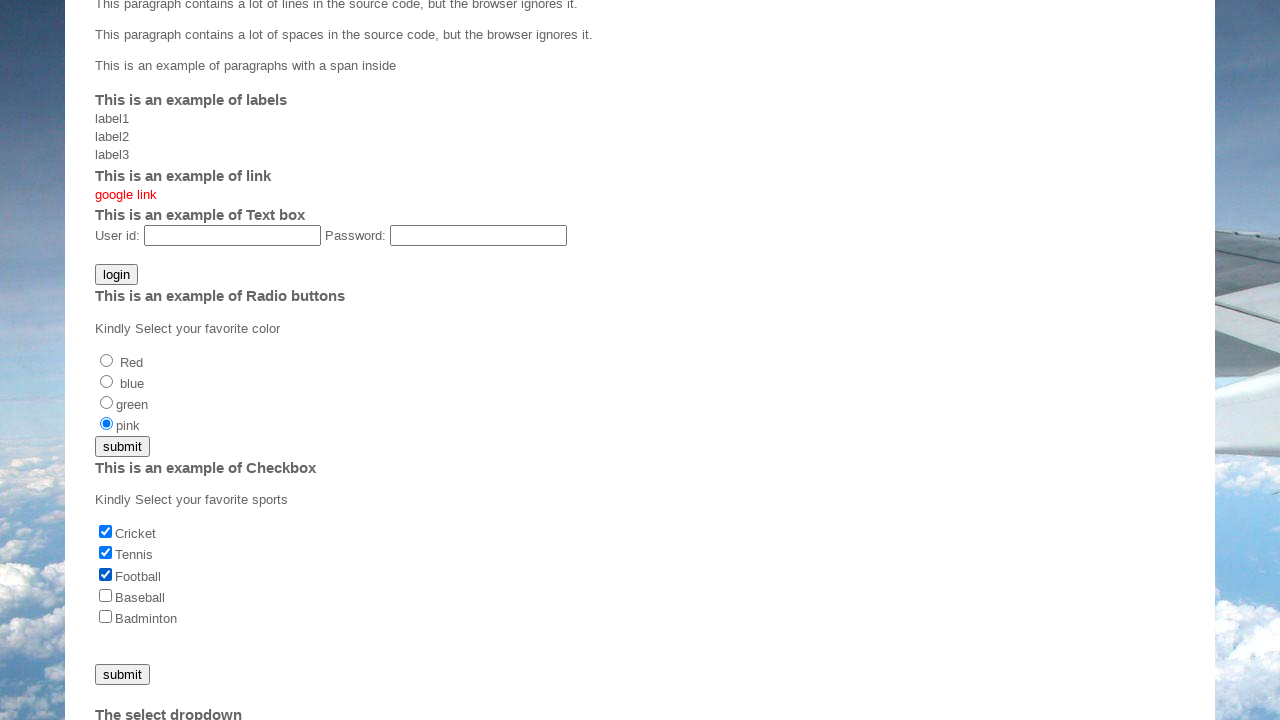

Waited 500ms after selecting dropdown option
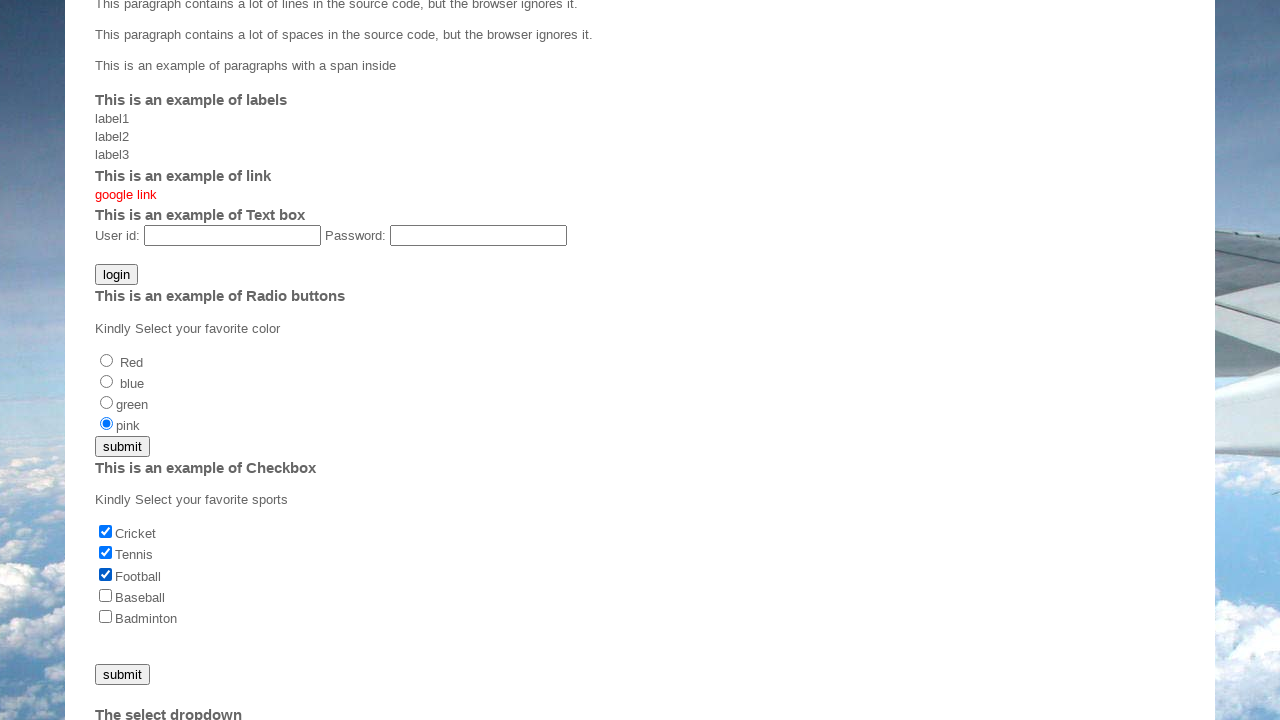

Filled address field with 'Sample Address' on (//input[@class='input-xlarge'])[4]
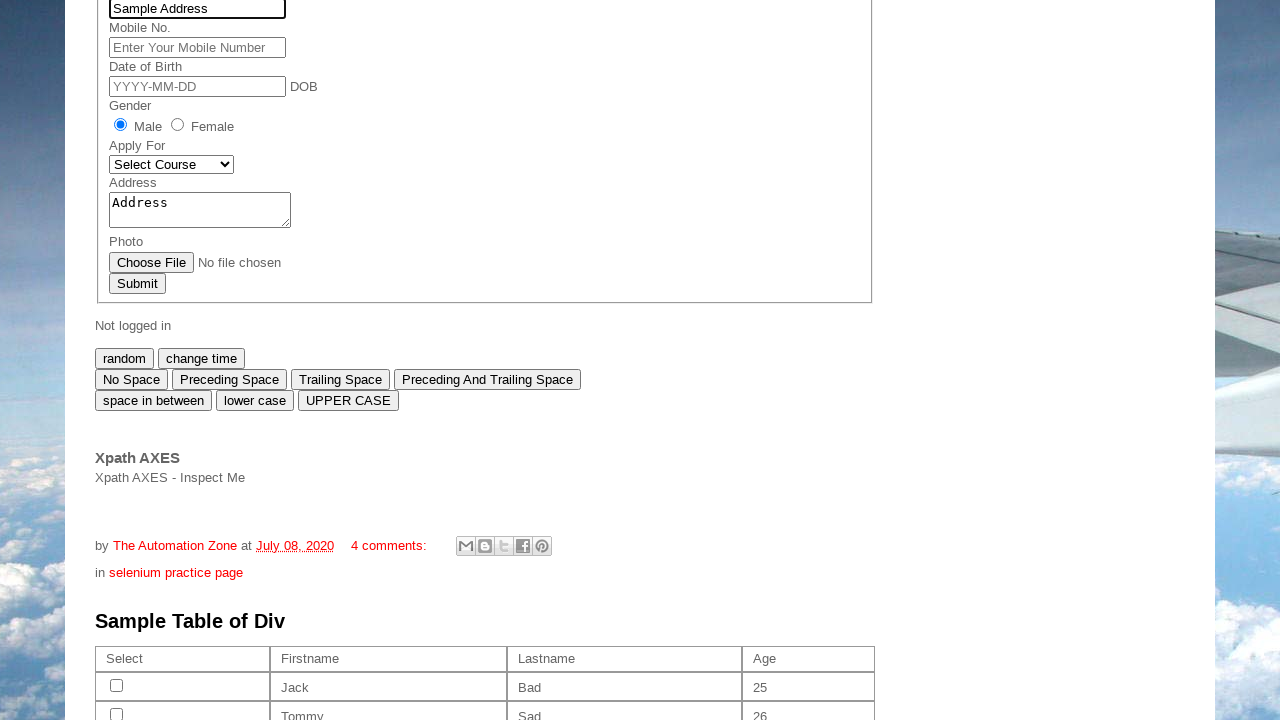

Filled phone number field with '987654321' on (//input[@class='input-xlarge'])[5]
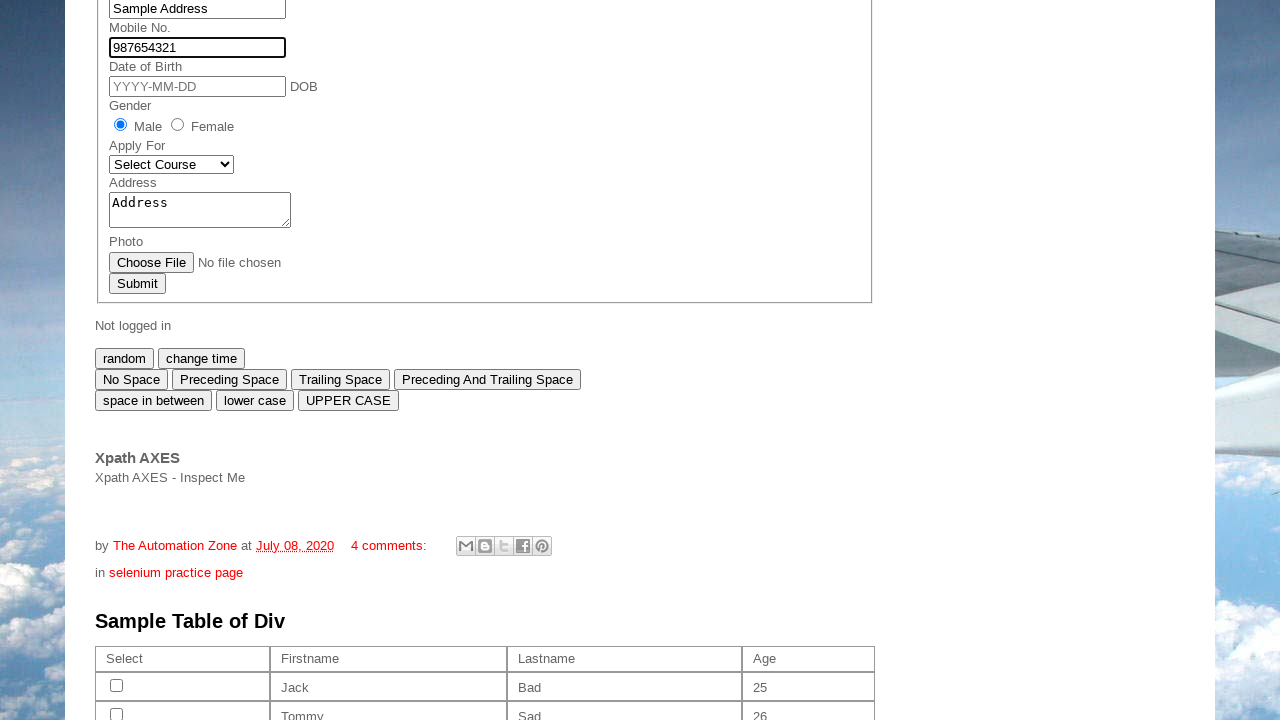

Filled date field with '1986-02-14' on (//input[@class='input-large'])[1]
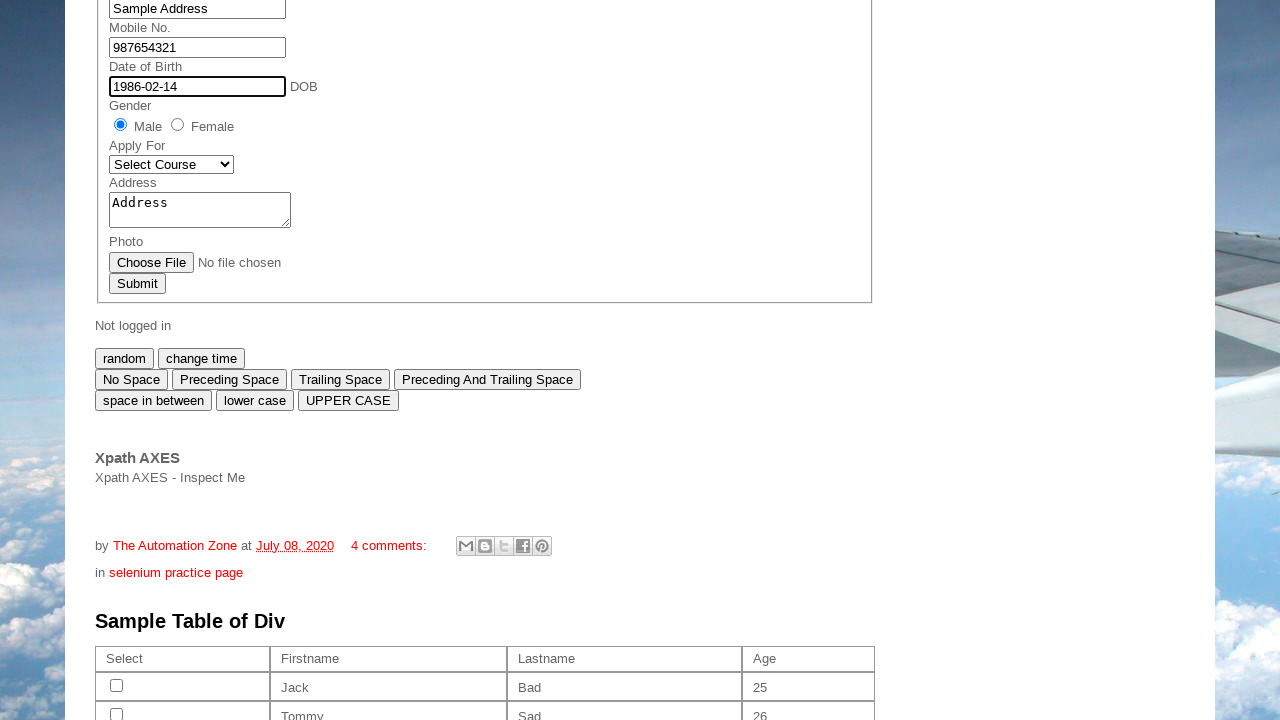

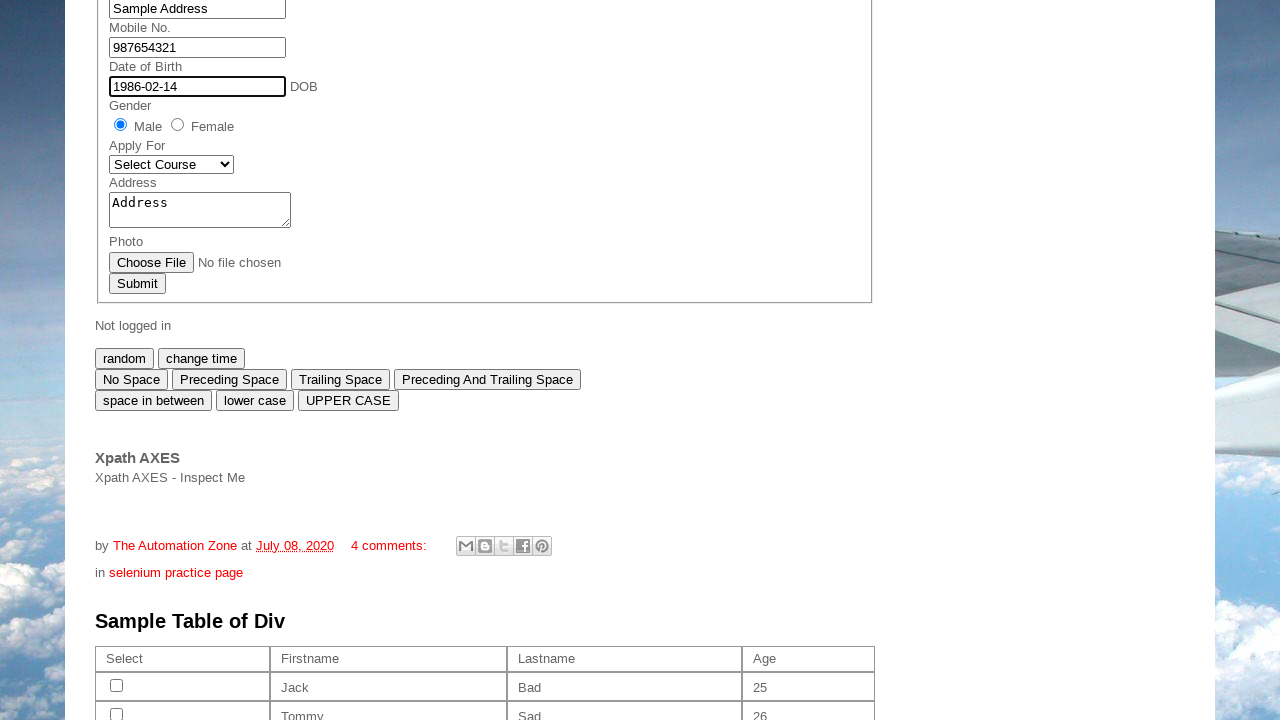